Tests JavaScript alert handling including accepting a simple alert, dismissing a confirmation alert, and entering text into a prompt alert before accepting it.

Starting URL: https://the-internet.herokuapp.com/javascript_alerts

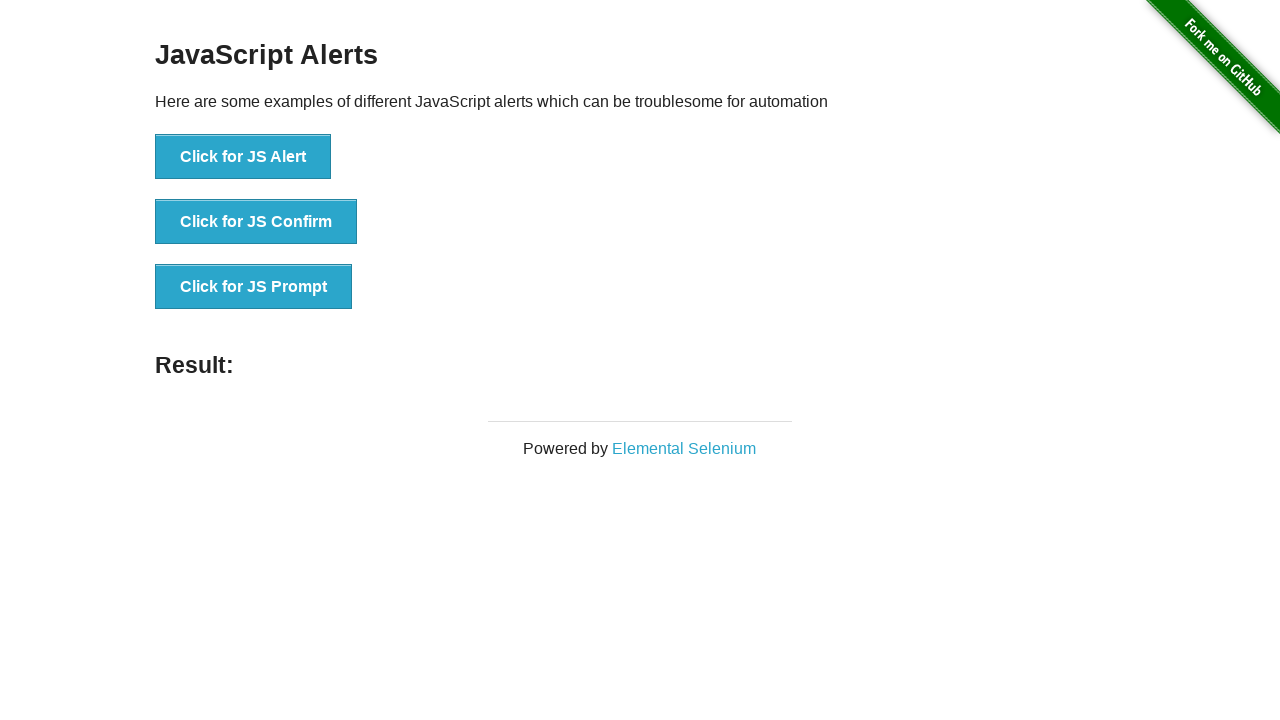

Clicked button to trigger simple alert at (243, 157) on xpath=//*[@id='content']/div/ul/li[1]/button
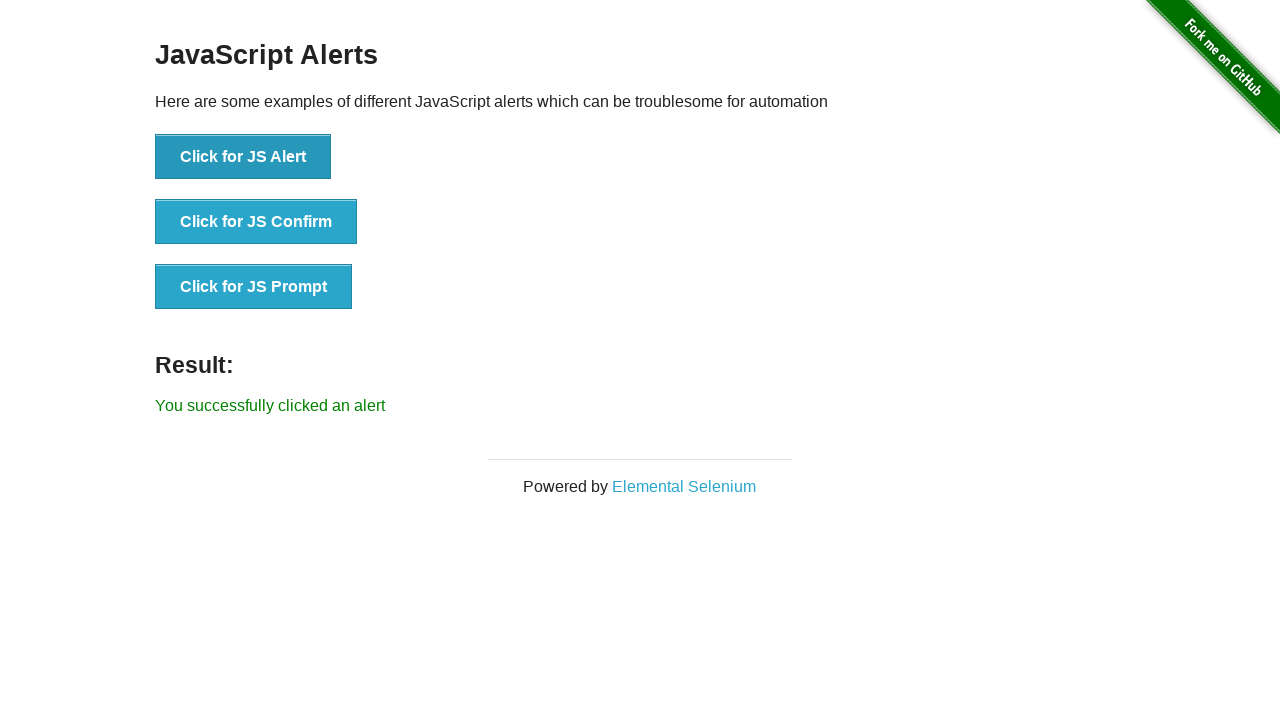

Clicked button and accepted simple alert at (243, 157) on xpath=//*[@id='content']/div/ul/li[1]/button
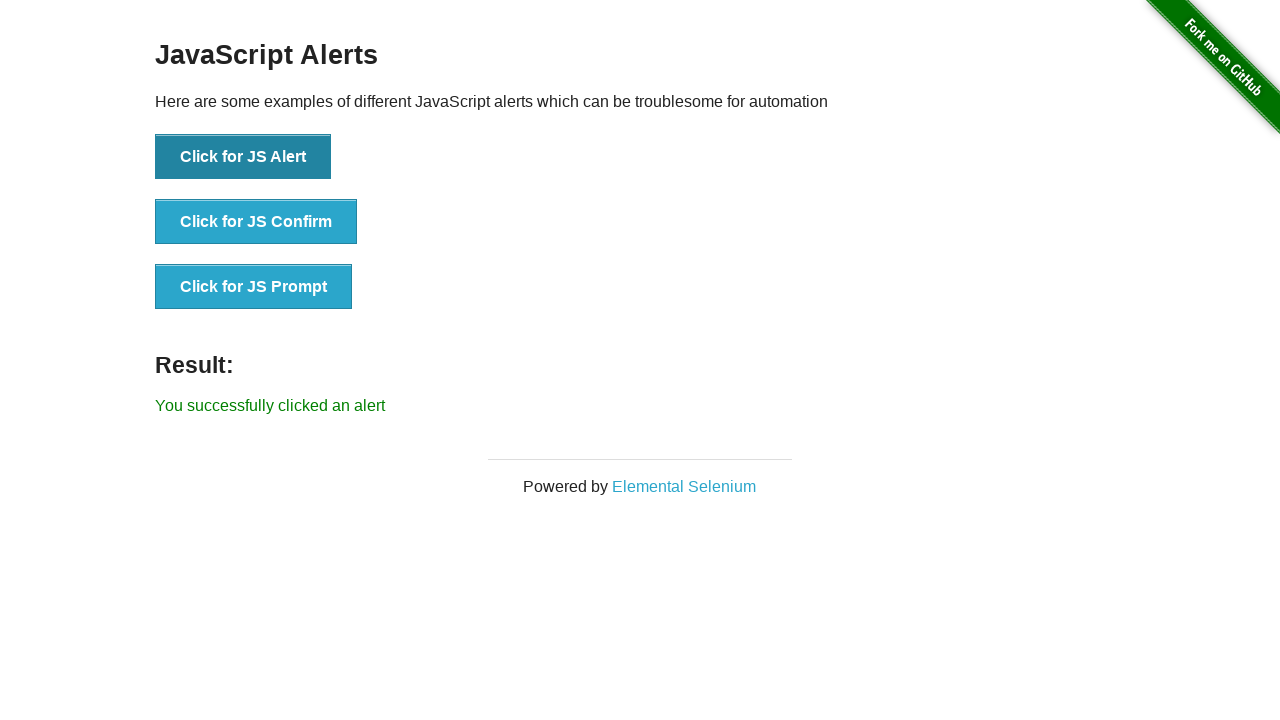

Clicked button and dismissed confirmation alert at (256, 222) on xpath=//*[@id='content']/div/ul/li[2]/button
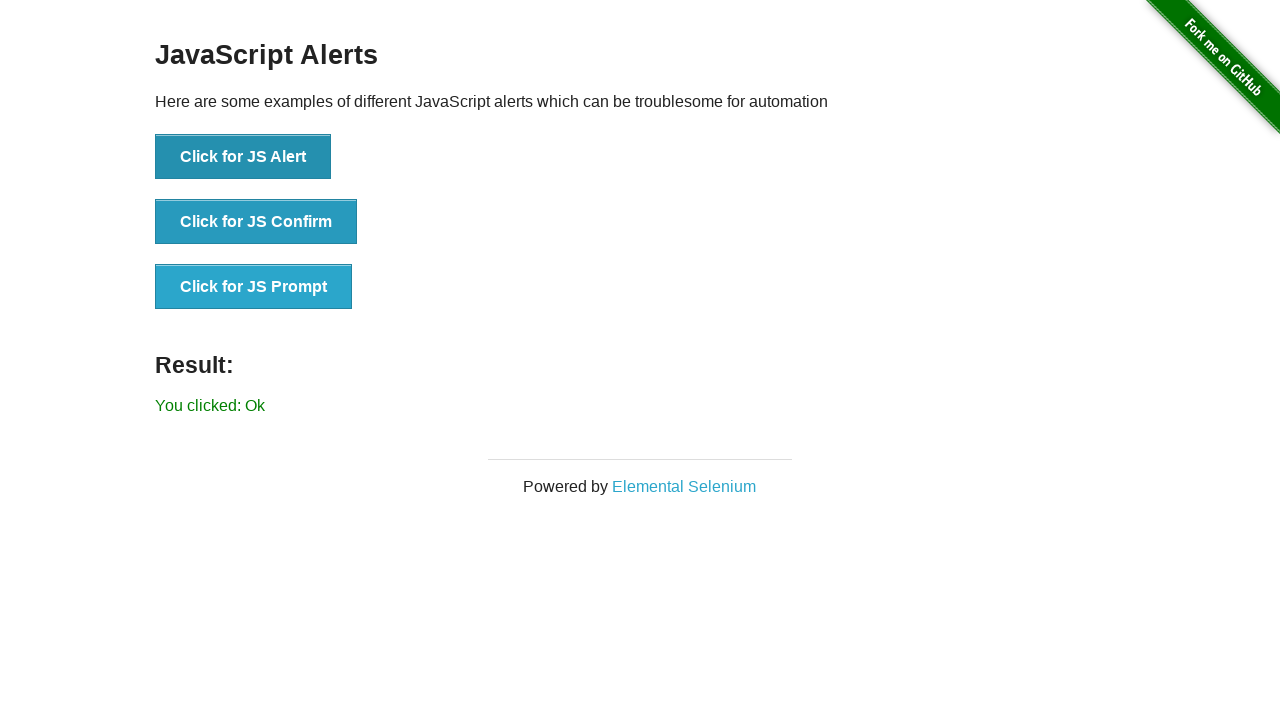

Waited for result element to appear after dismissing confirmation
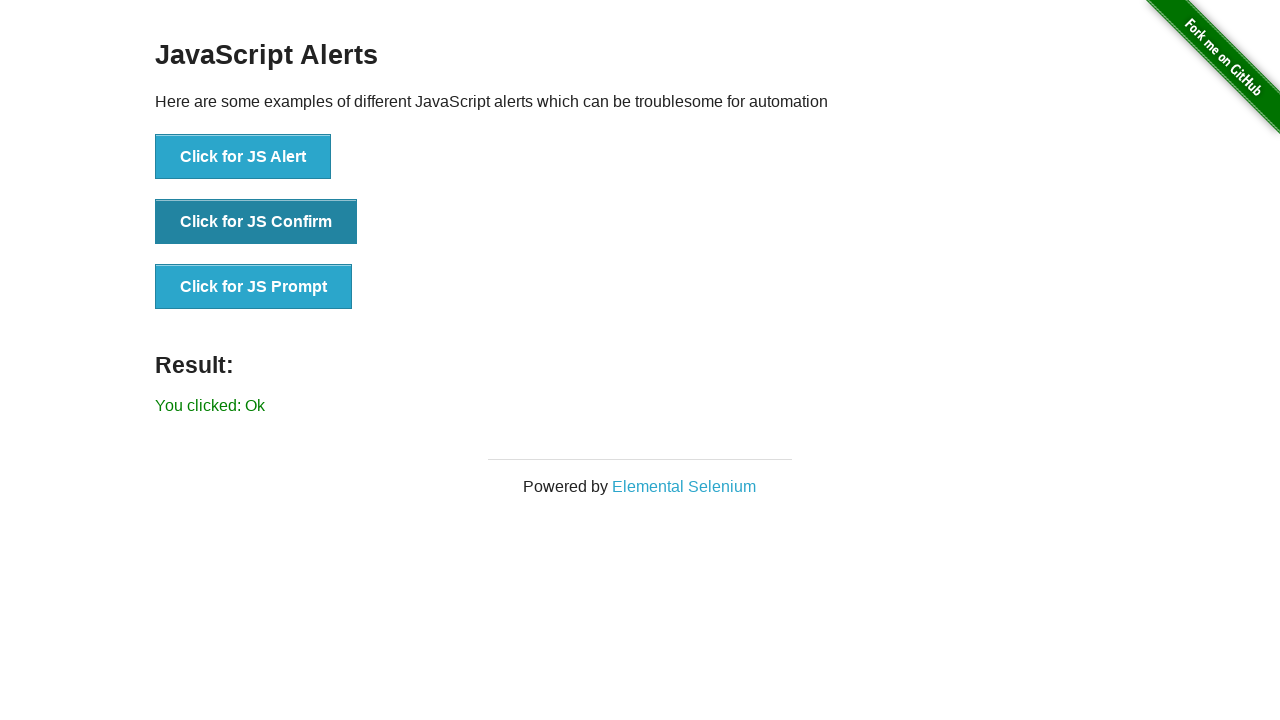

Clicked button, entered text into prompt alert, and accepted it at (254, 287) on xpath=//*[@id='content']/div/ul/li[3]/button
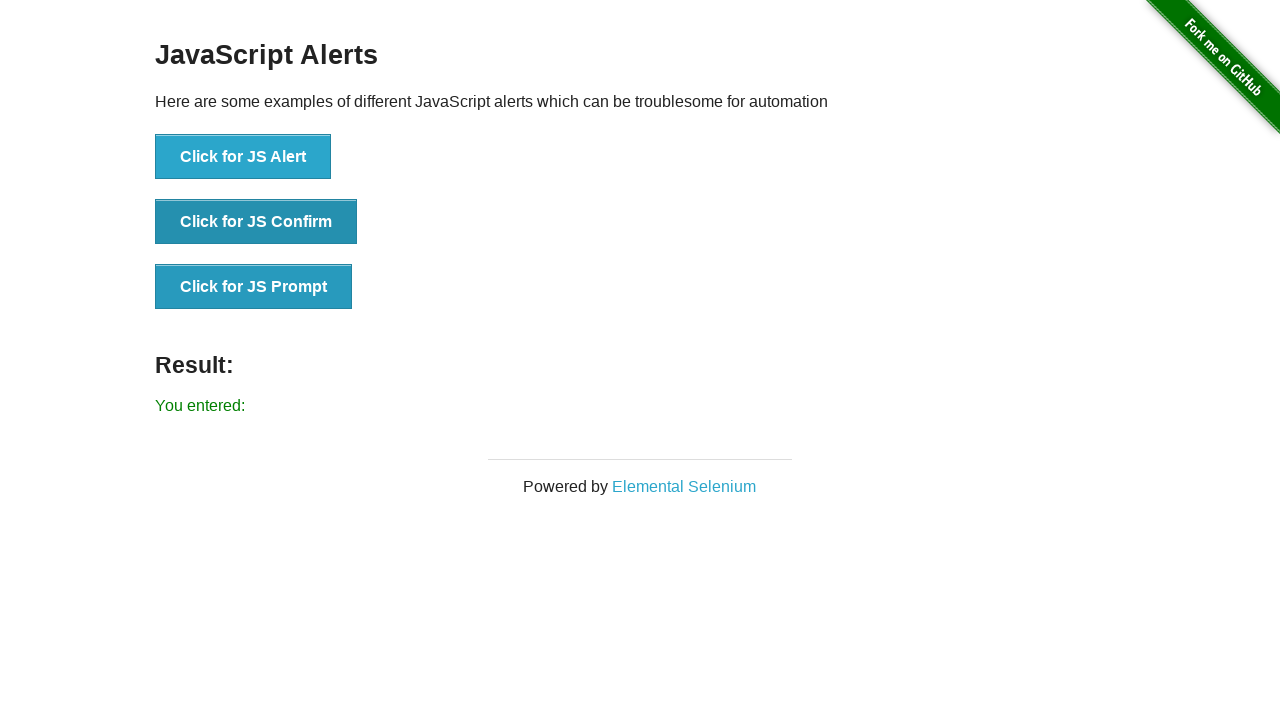

Waited for result element to appear after accepting prompt
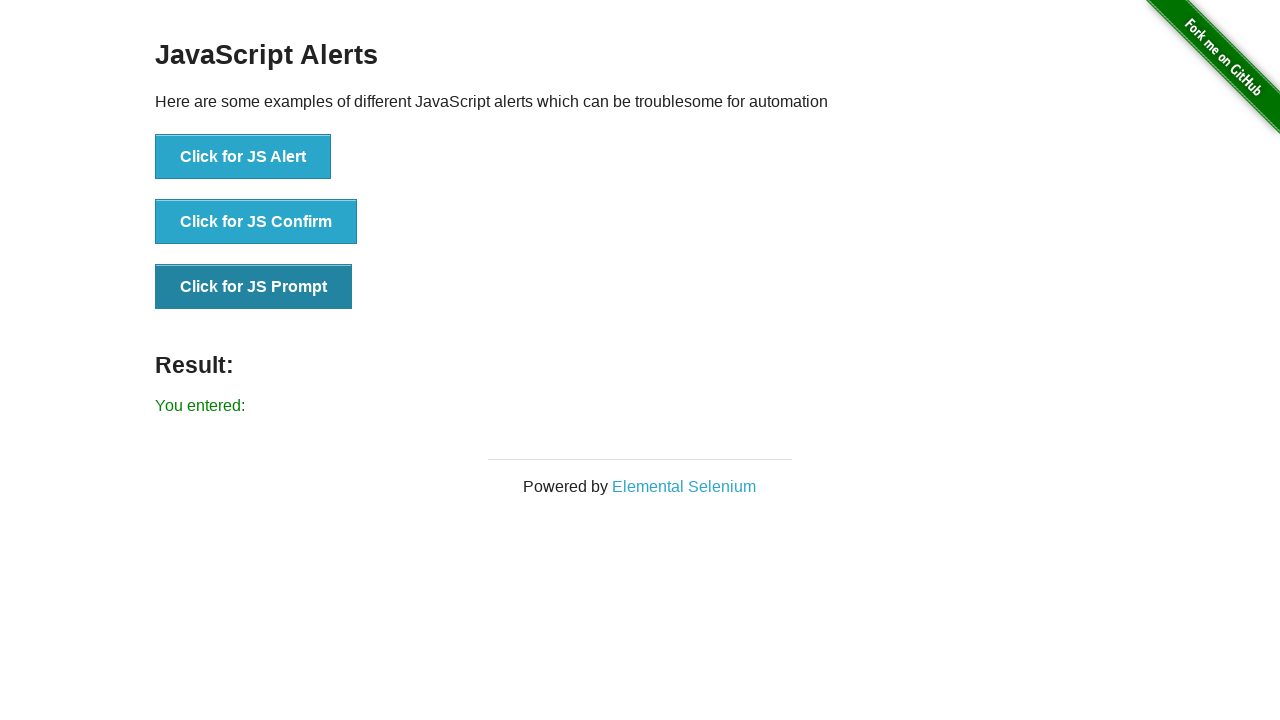

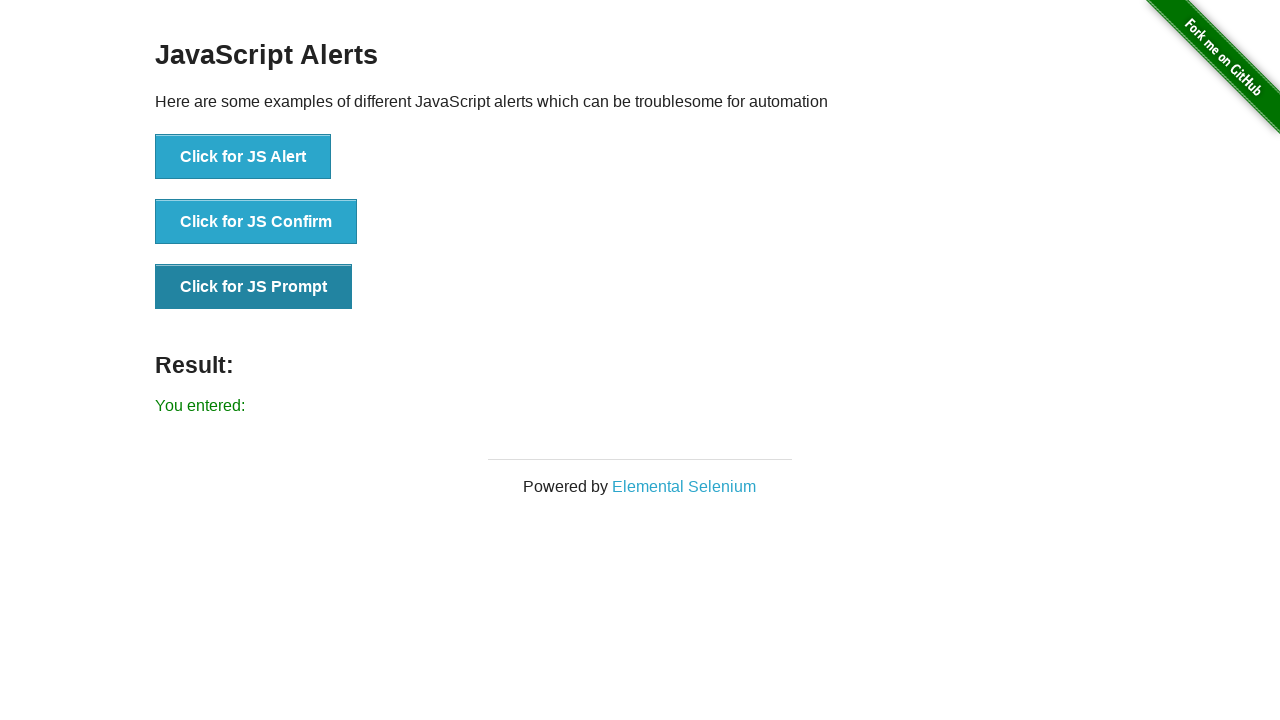